Tests working with multiple browser windows by clicking a link that opens a new window, then switching between the original and new windows to verify their titles.

Starting URL: https://the-internet.herokuapp.com/windows

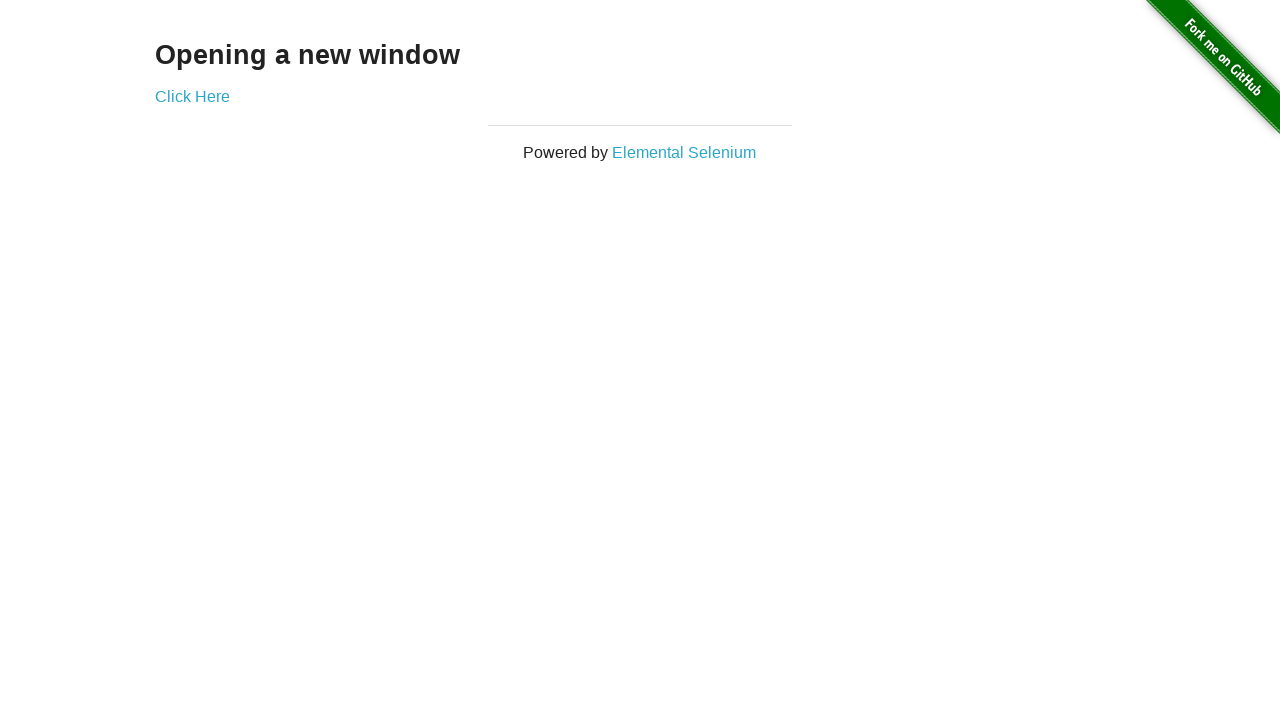

Clicked link that opened a new window at (192, 96) on .example a
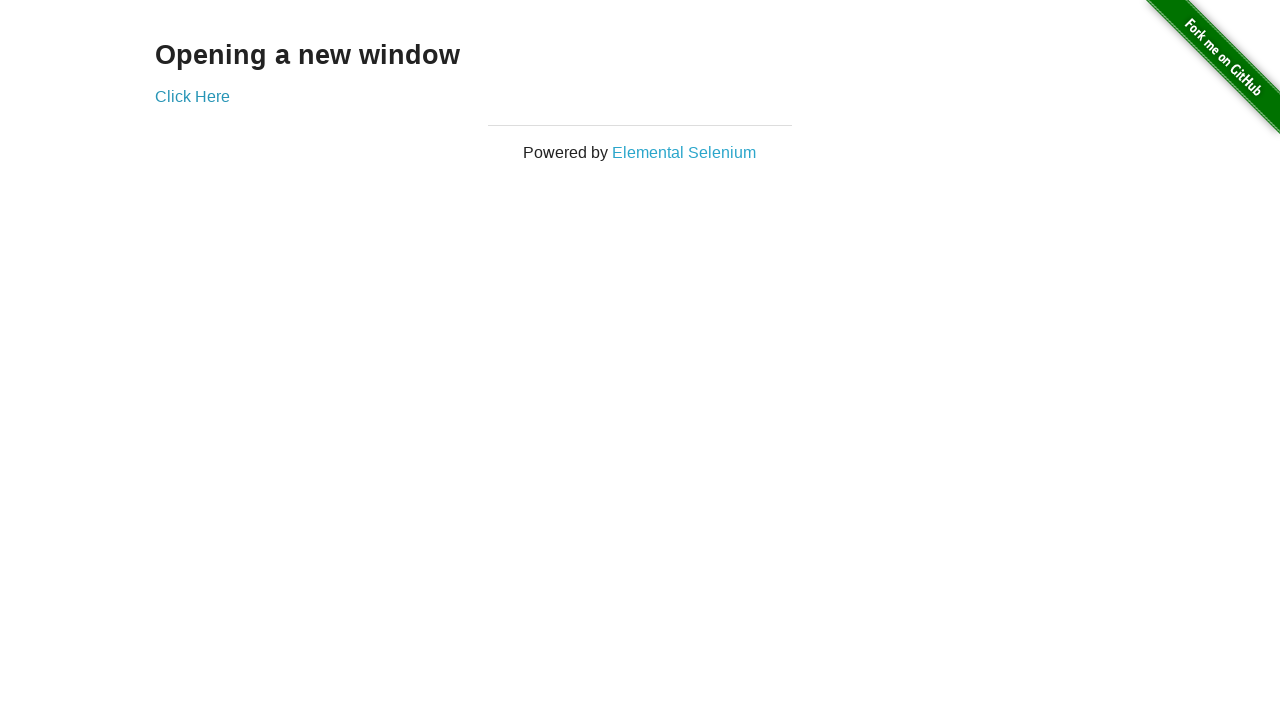

Verified original window title is 'The Internet'
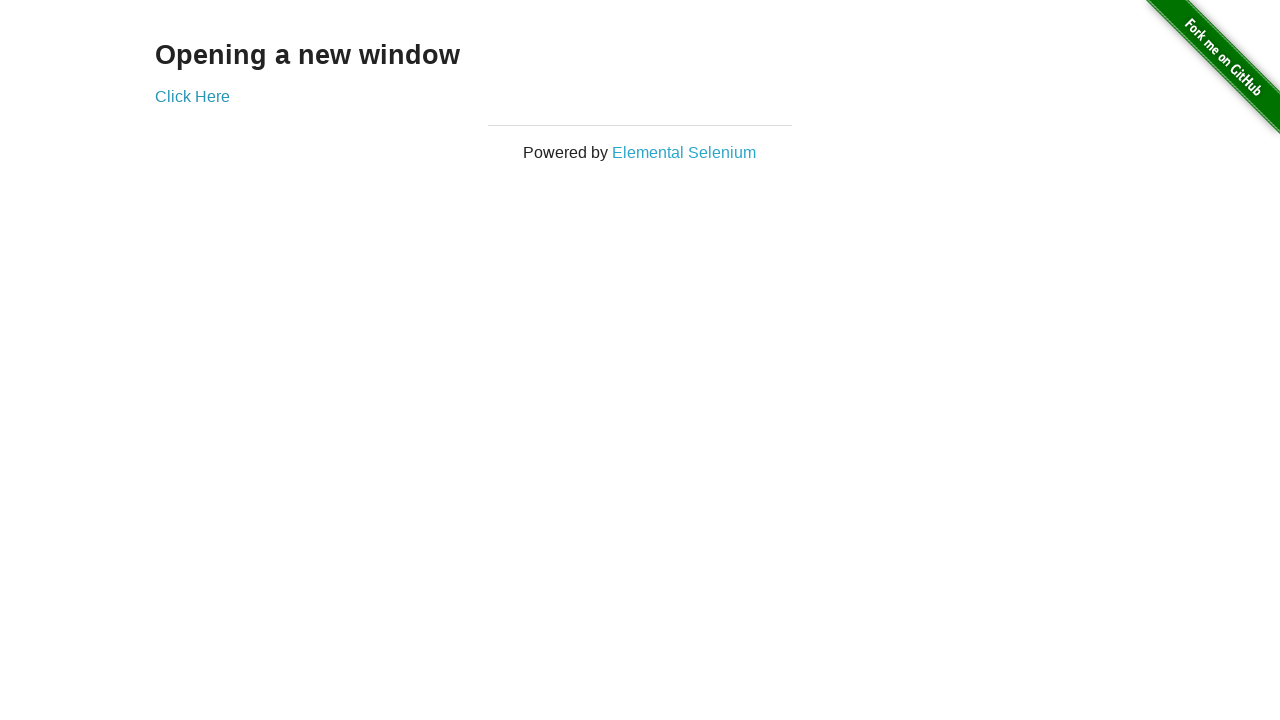

New window page load state completed
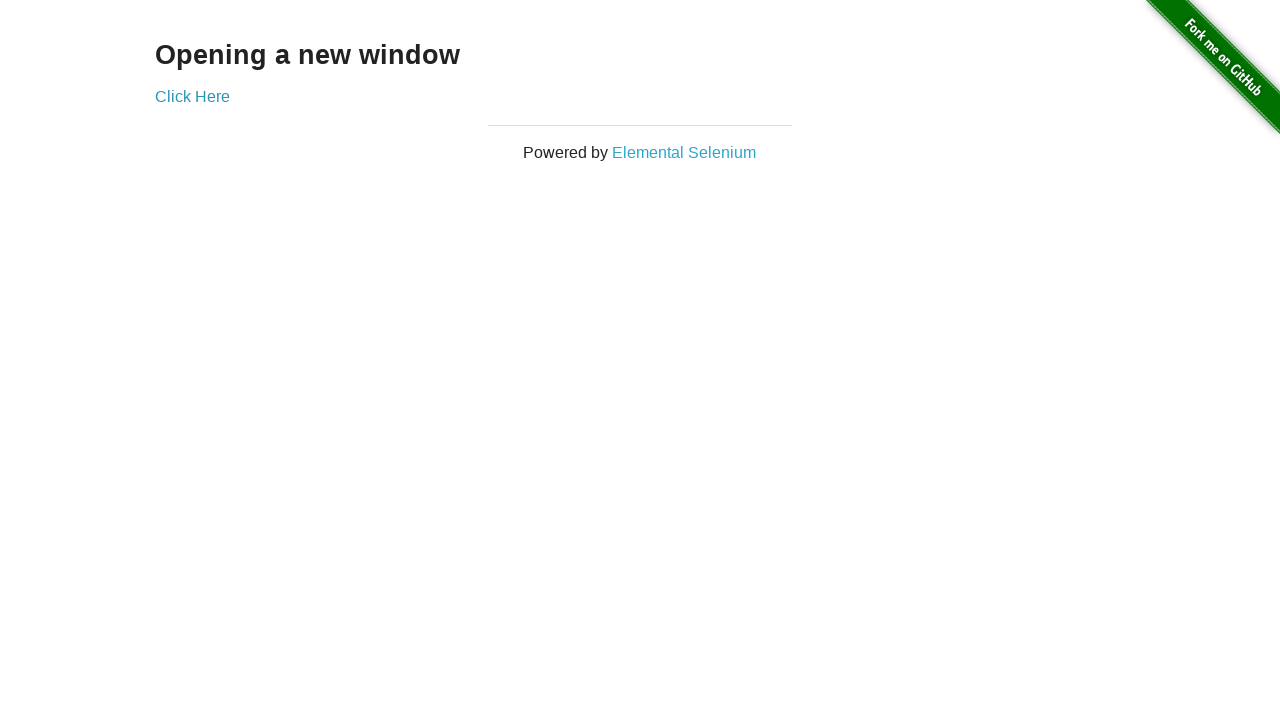

Verified new window title is 'New Window'
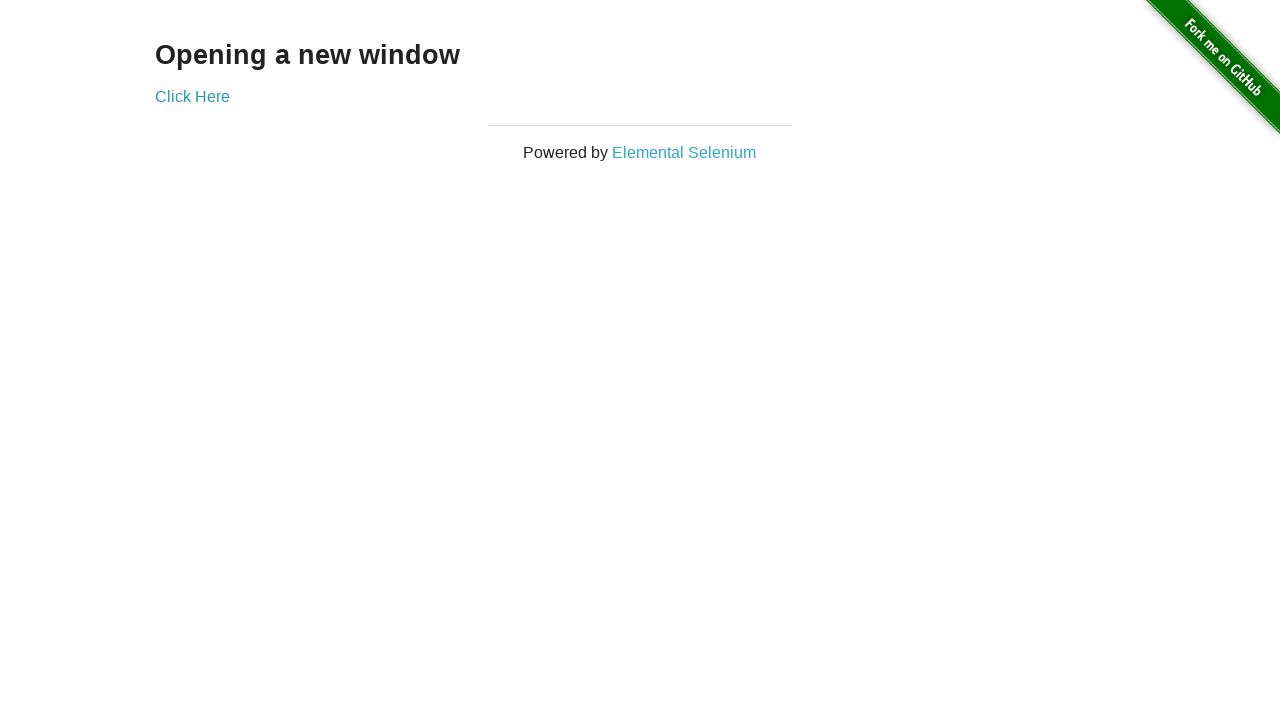

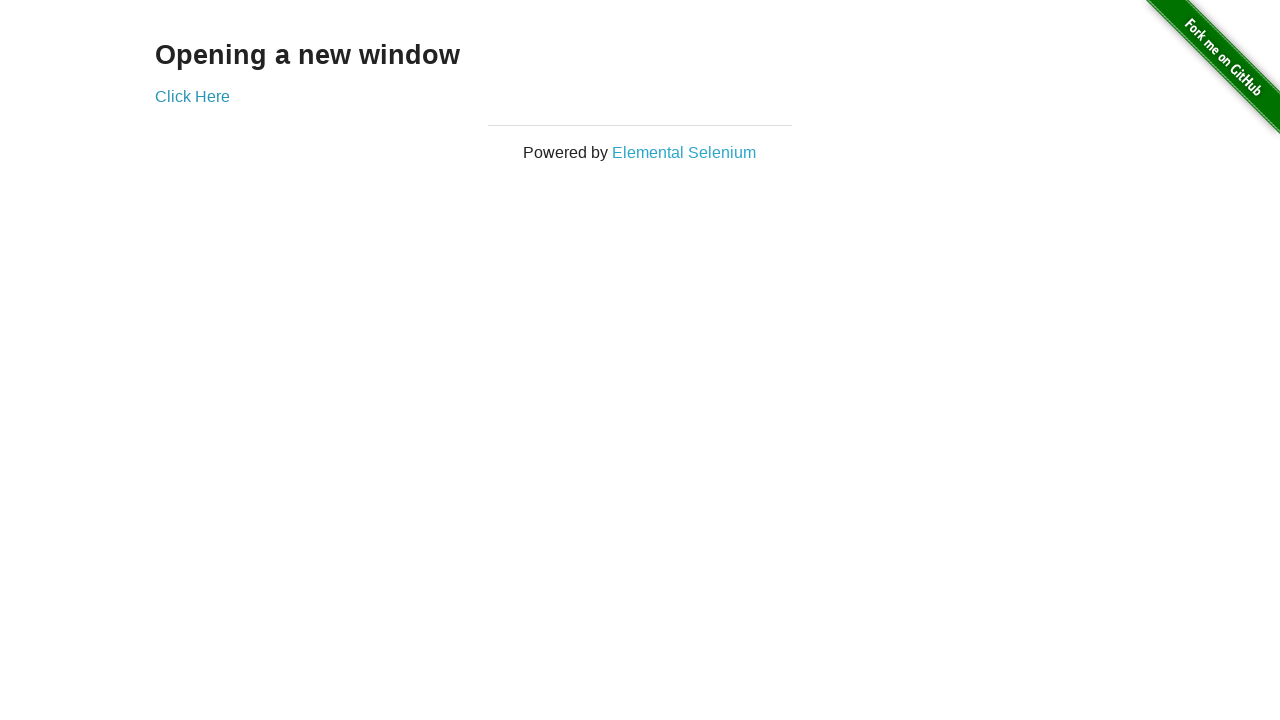